Tests navigation to "Where To Start" page and verifies the h1 header text

Starting URL: https://www.w3schools.com/

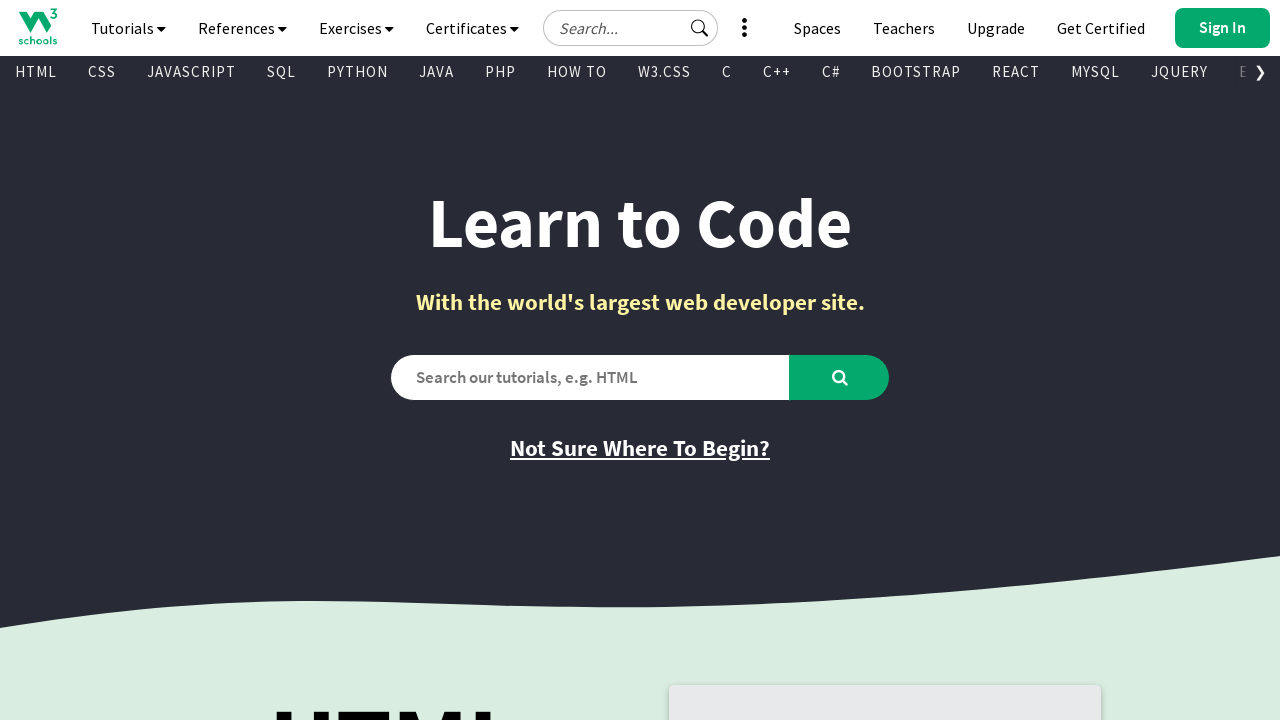

Clicked on 'Where to Start' link at (640, 448) on xpath=//a[@href = 'where_to_start.asp']
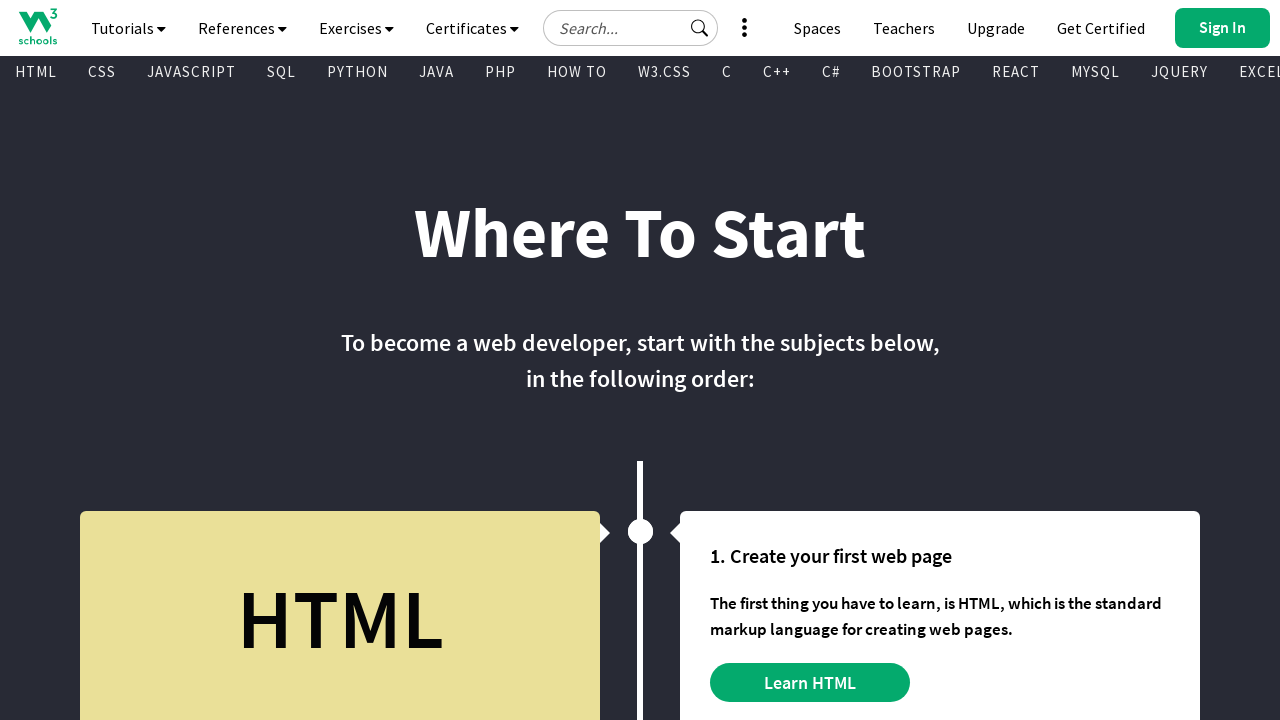

Verified h1 header 'Where To Start' is loaded on page
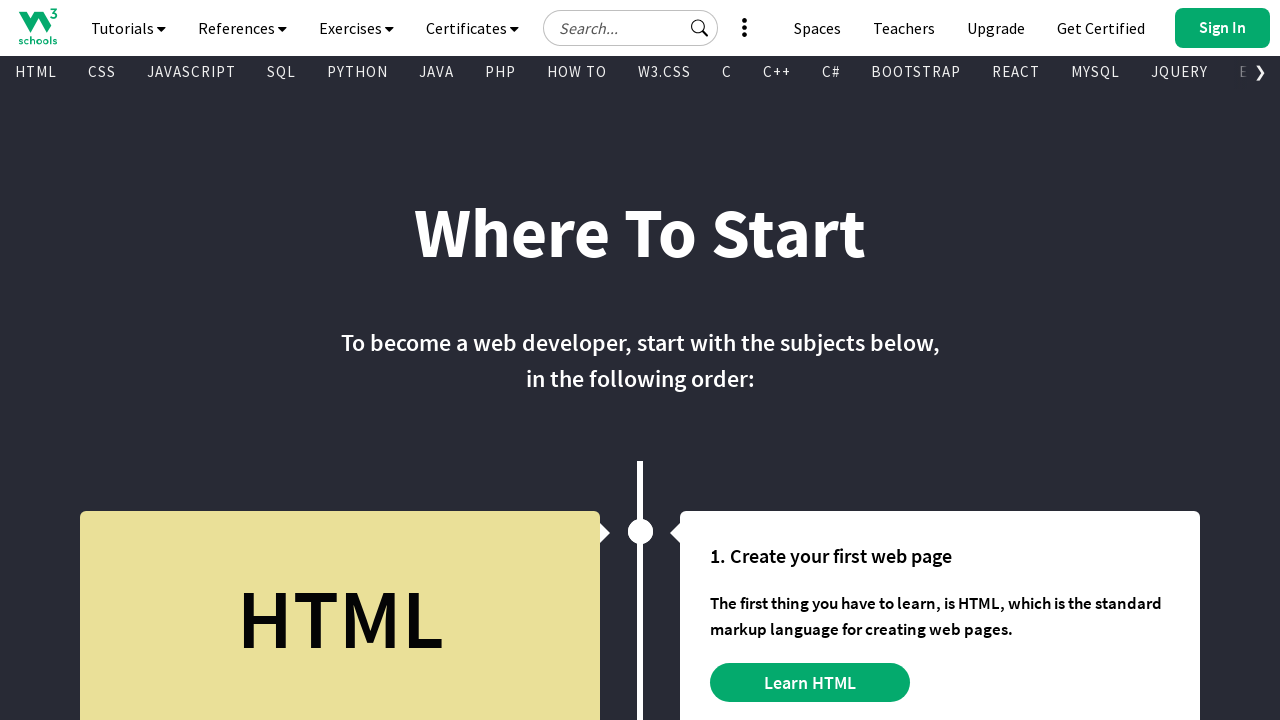

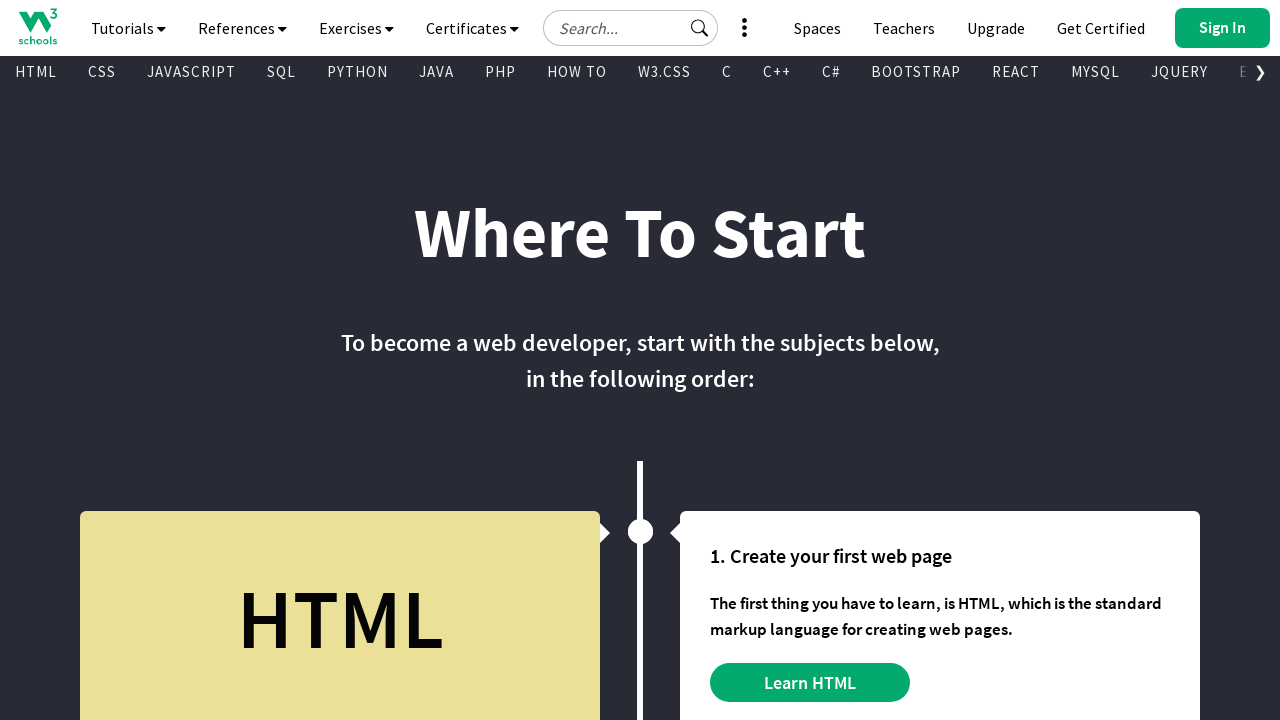